Tests JavaScript prompt alert by clicking the prompt button, entering text, accepting the alert, and verifying the result message

Starting URL: http://practice.cydeo.com/javascript_alerts

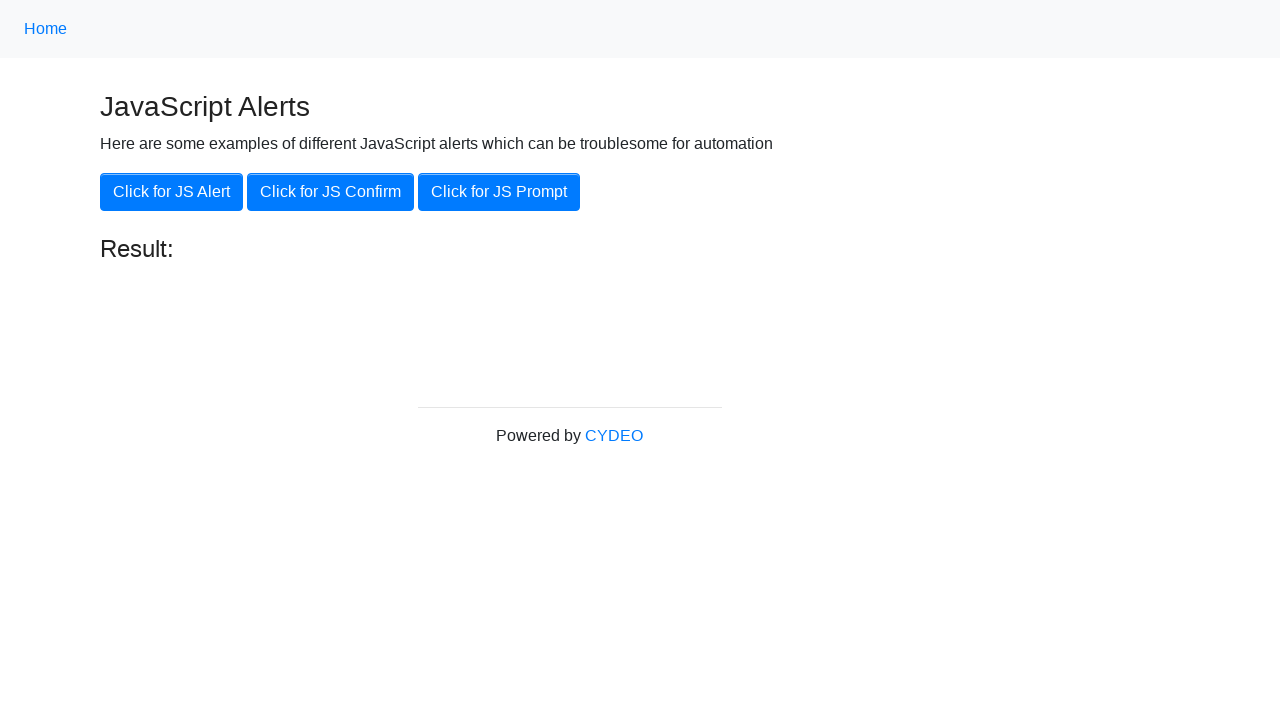

Set up dialog handler for prompt alert
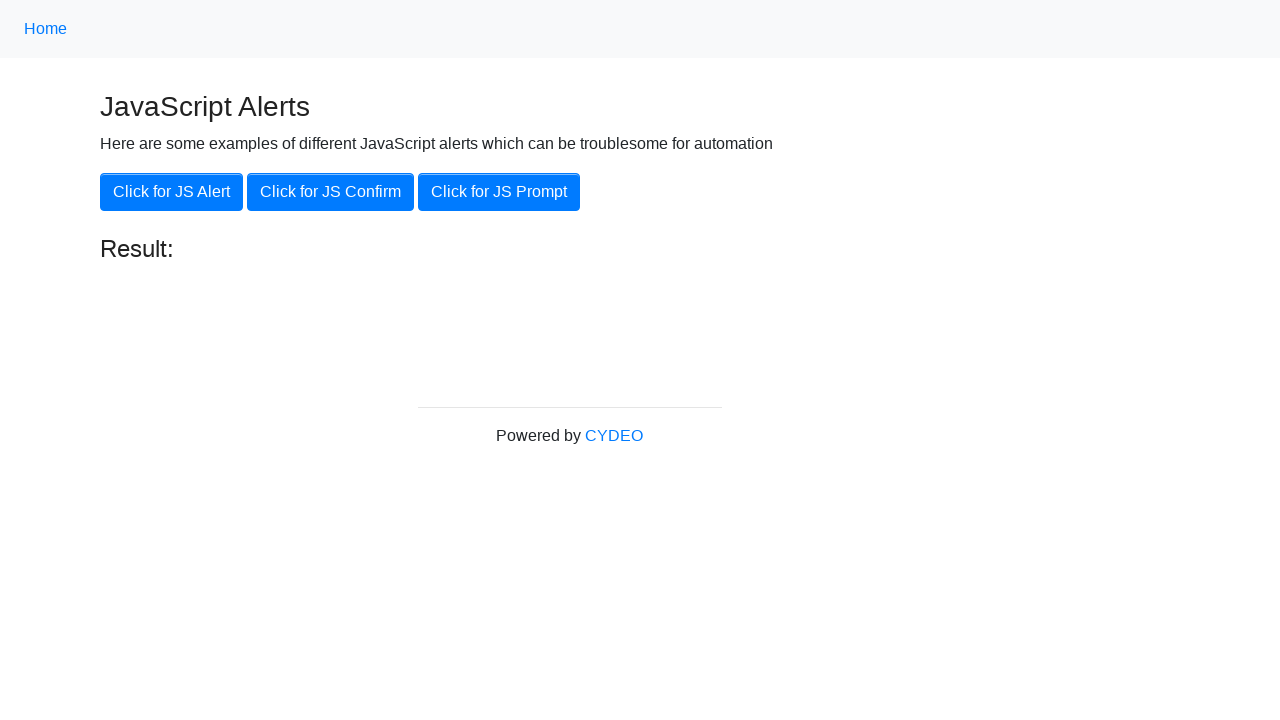

Clicked the JS Prompt button at (499, 192) on xpath=//button[text() = 'Click for JS Prompt']
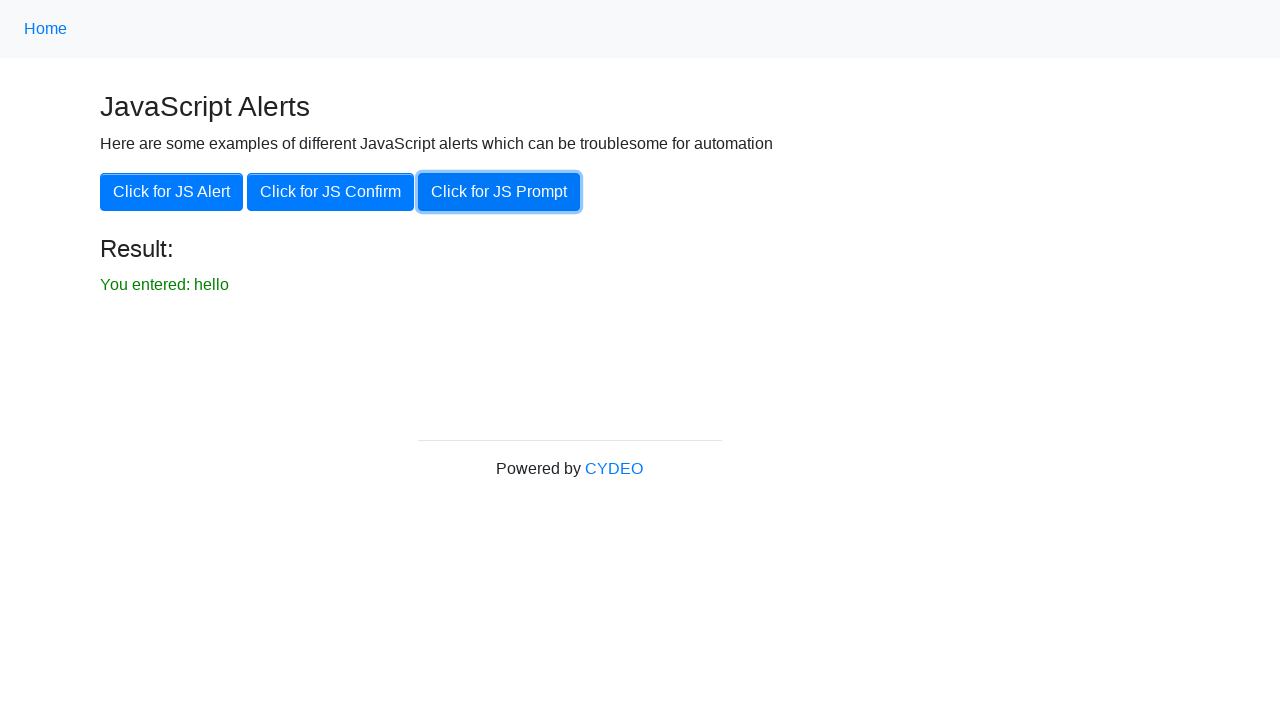

Retrieved result text from page
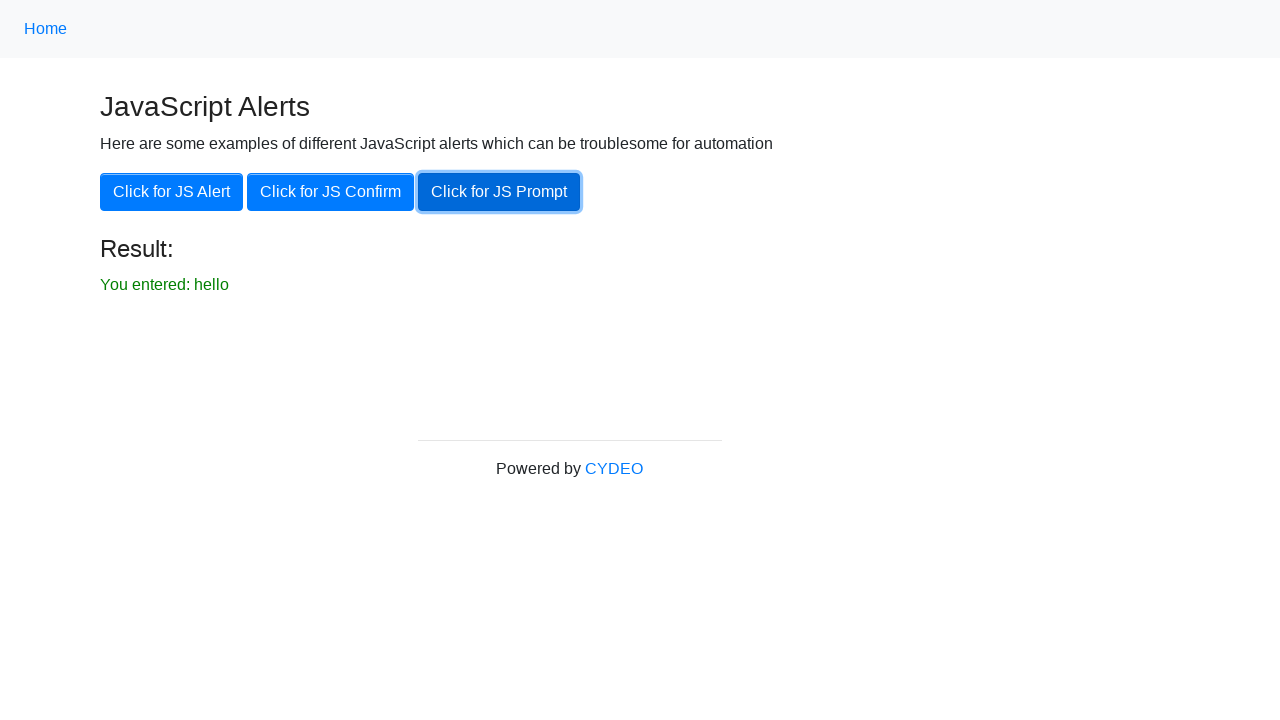

Verified result text is 'You entered: hello'
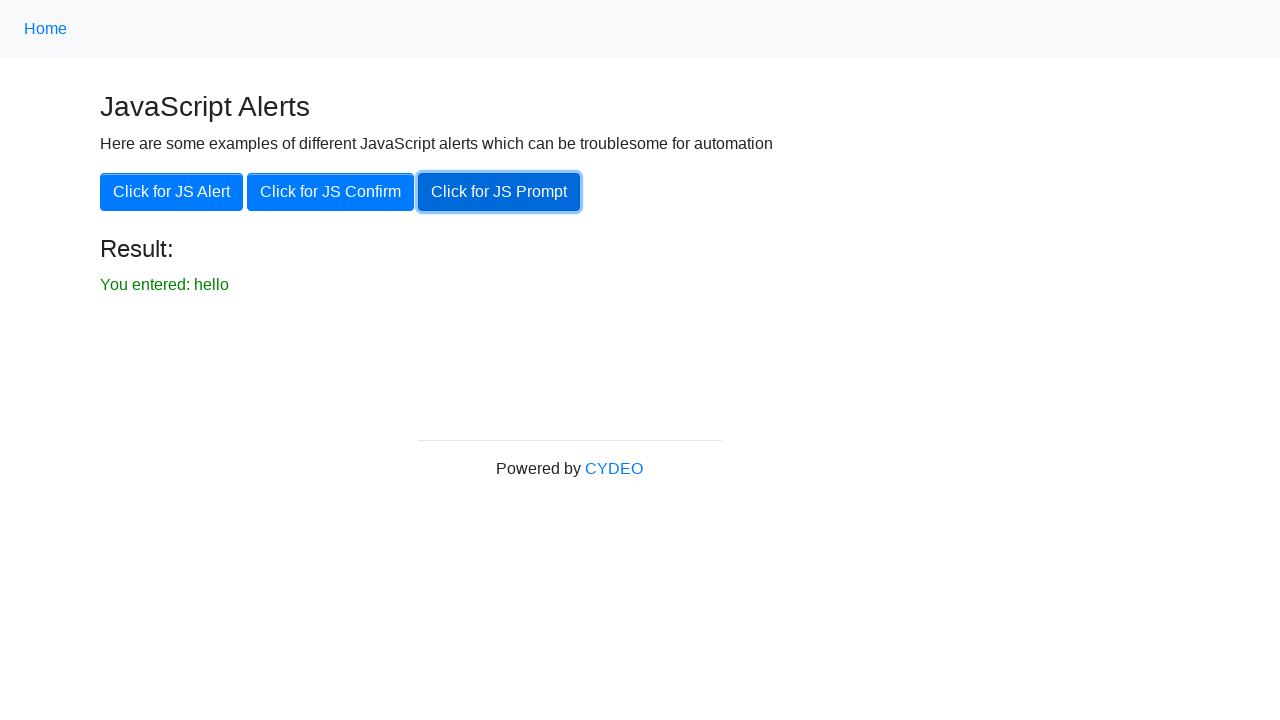

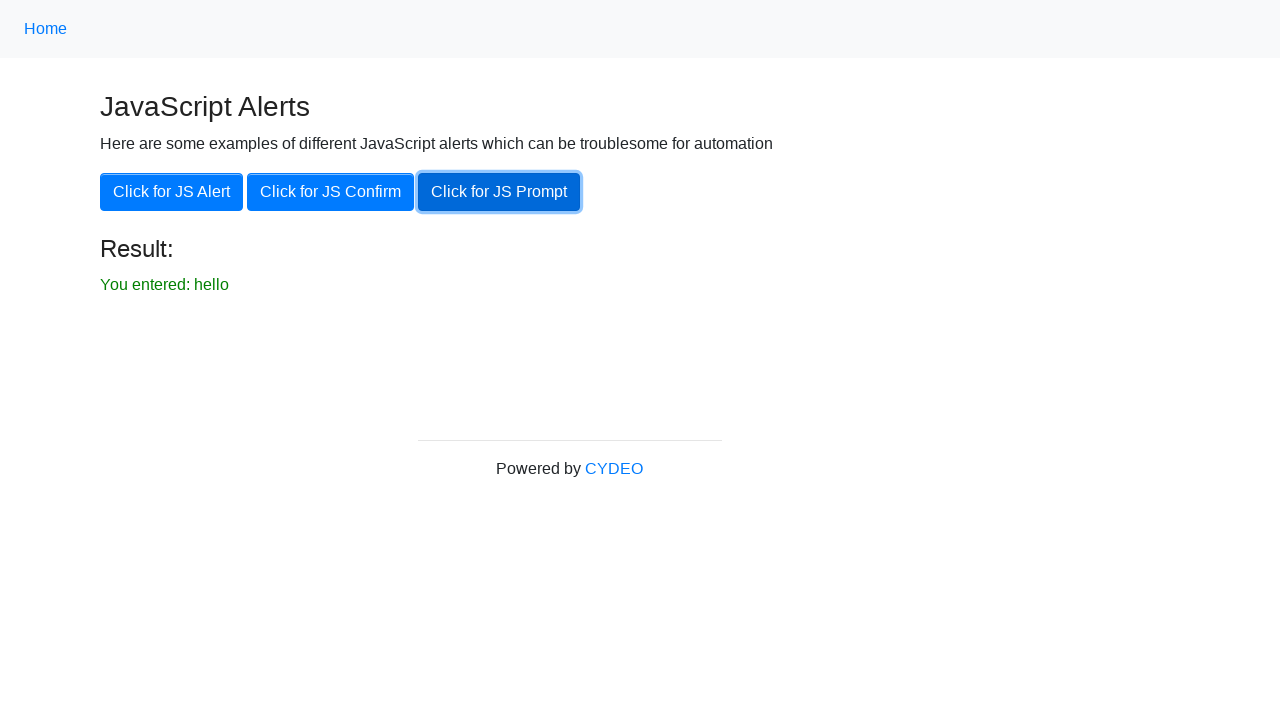